Navigates through NCCOS search form by selecting various drug categories, subcategories, and toxicity sort options, then submits the form

Starting URL: https://products.coastalscience.noaa.gov/peiar/search.aspx

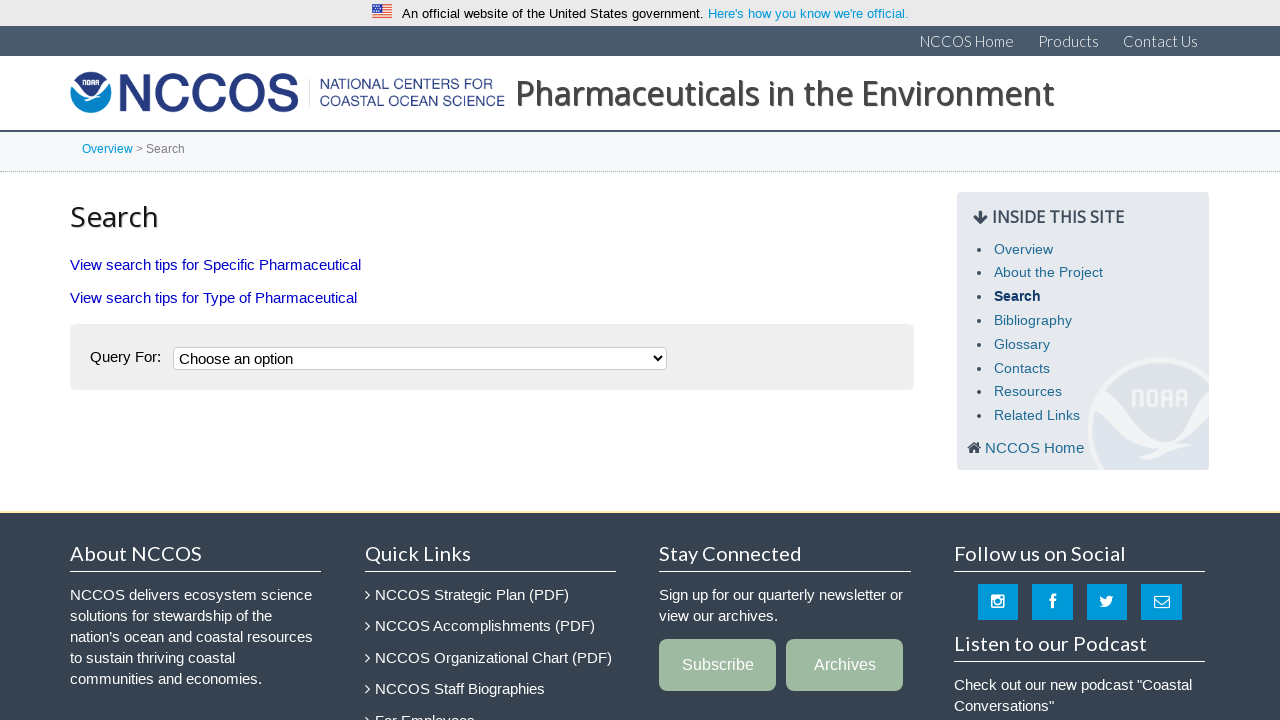

Selected query type option '2' from dropdown on xpath=//*[@id="middleplaceholder_maincontent_ddl1"]
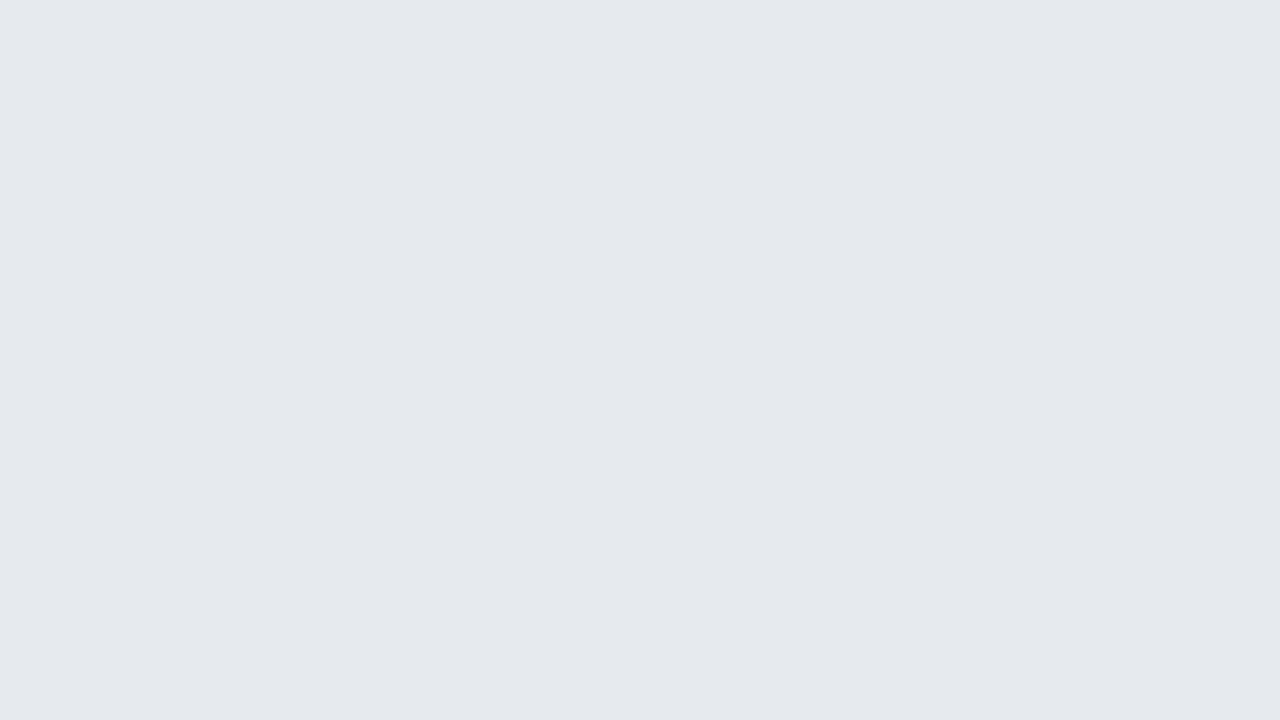

Located drug category dropdown and retrieved all options
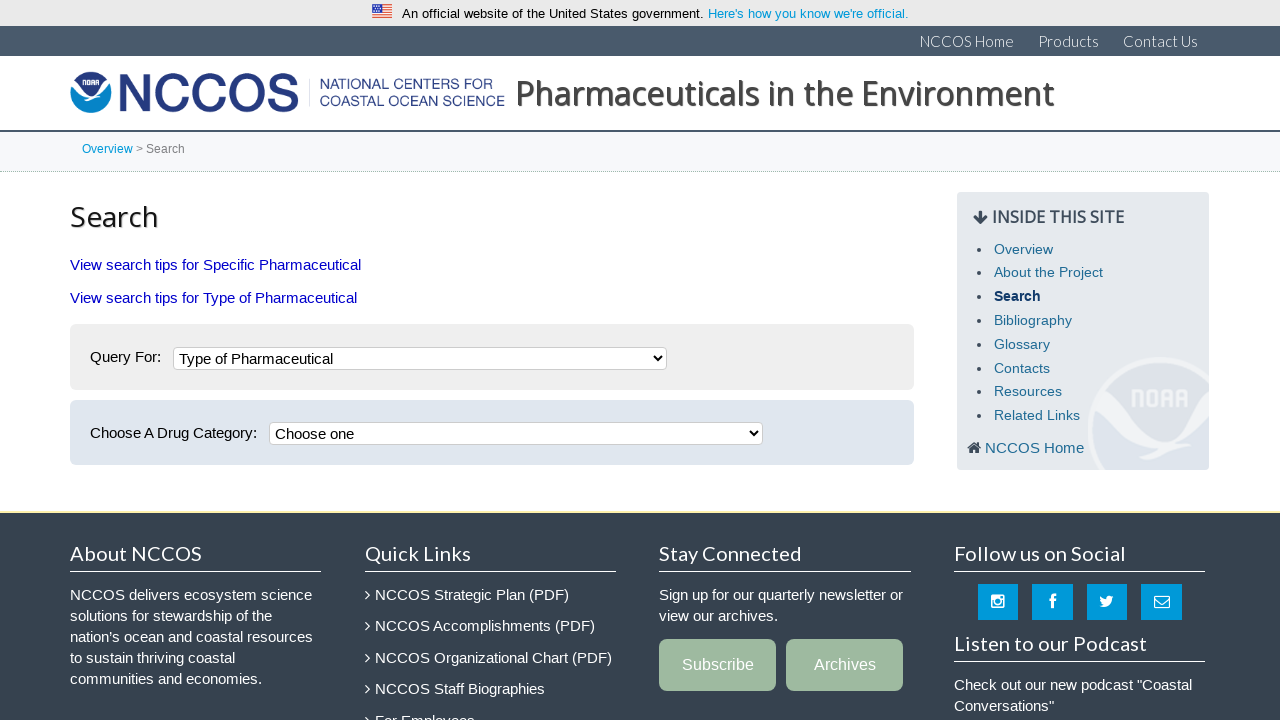

Selected drug category with value '1' on xpath=//*[@id="middleplaceholder_maincontent_ddl3"]
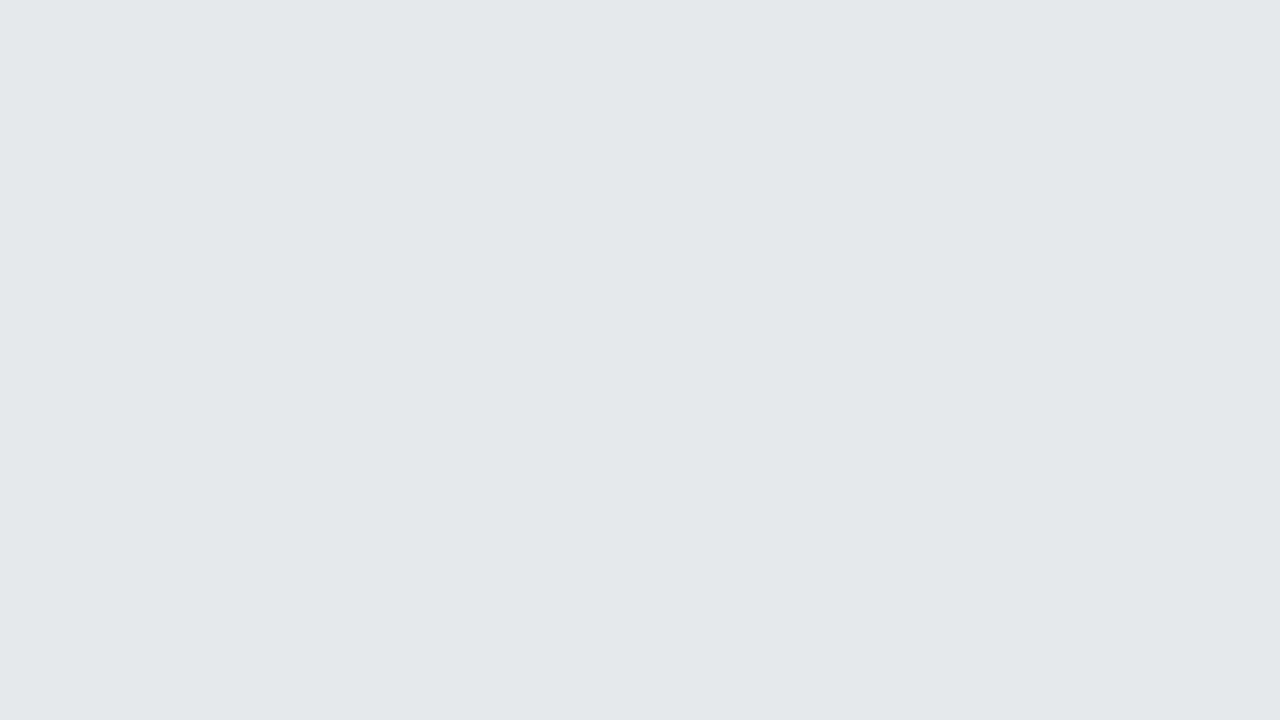

Waited 500ms for drug category selection to process
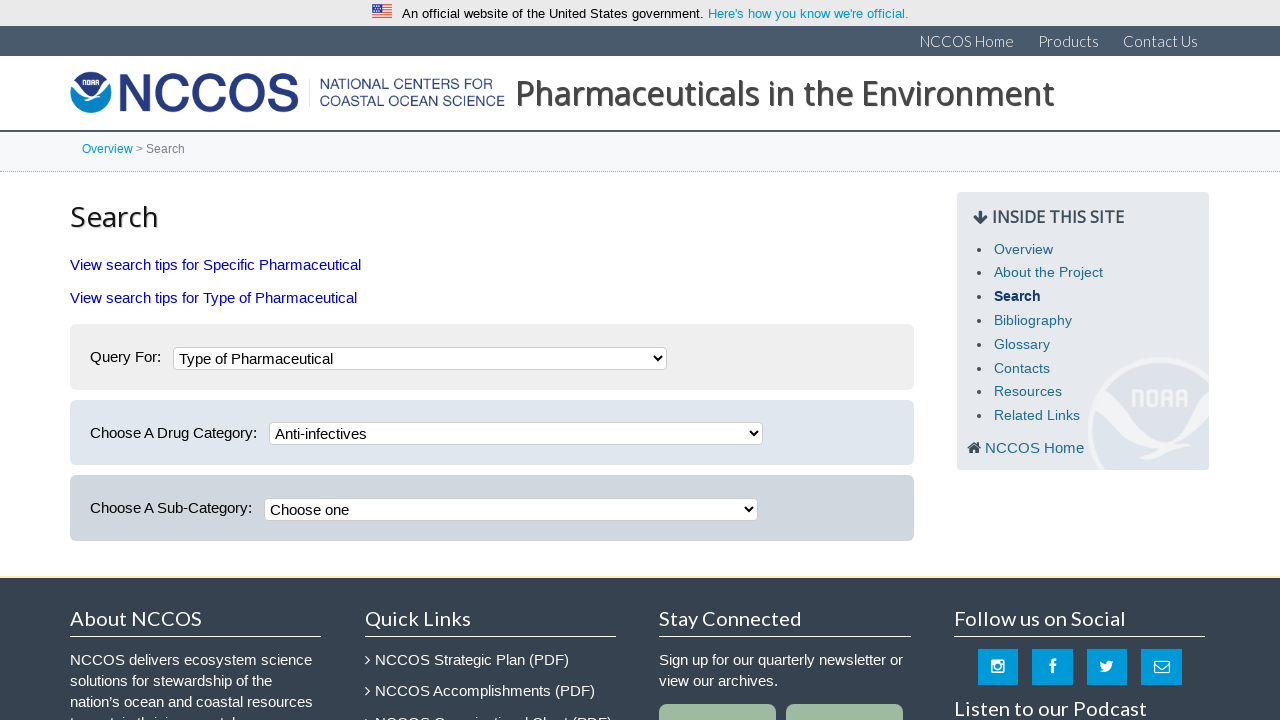

Sub-category dropdown found and options retrieved
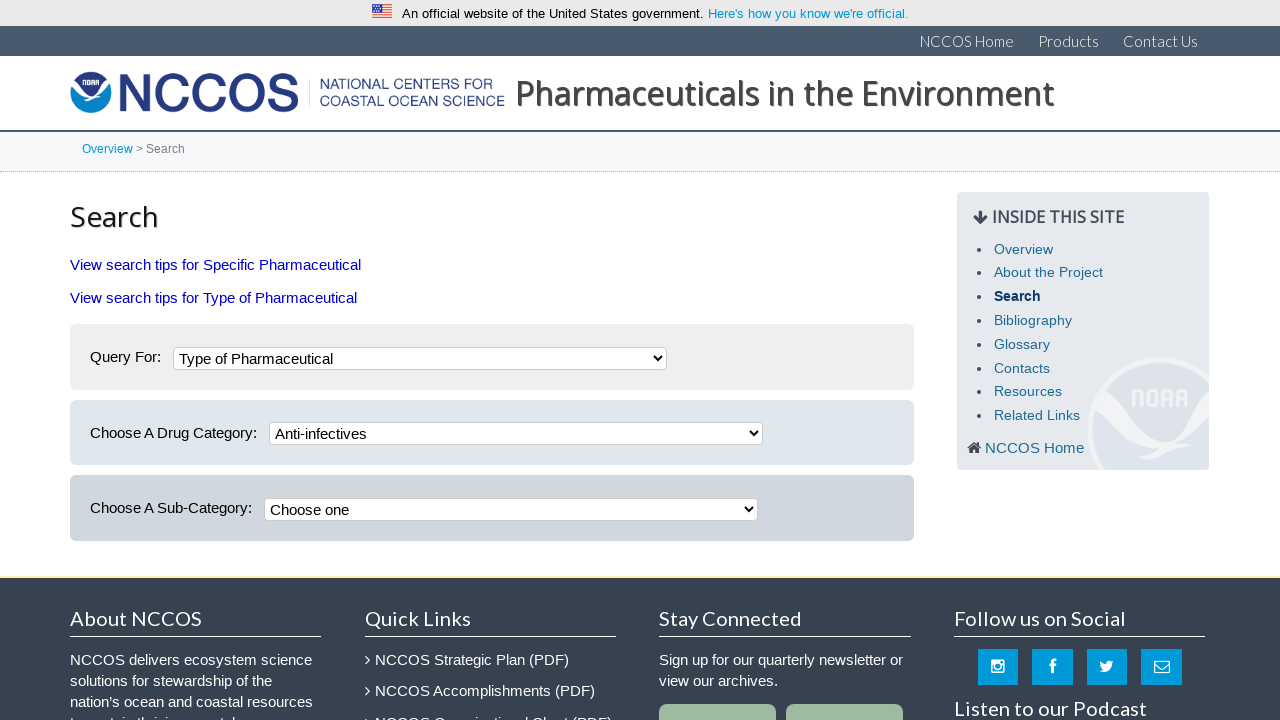

Selected sub-category with value '1' on xpath=//*[@id="middleplaceholder_maincontent_ddlb2"]
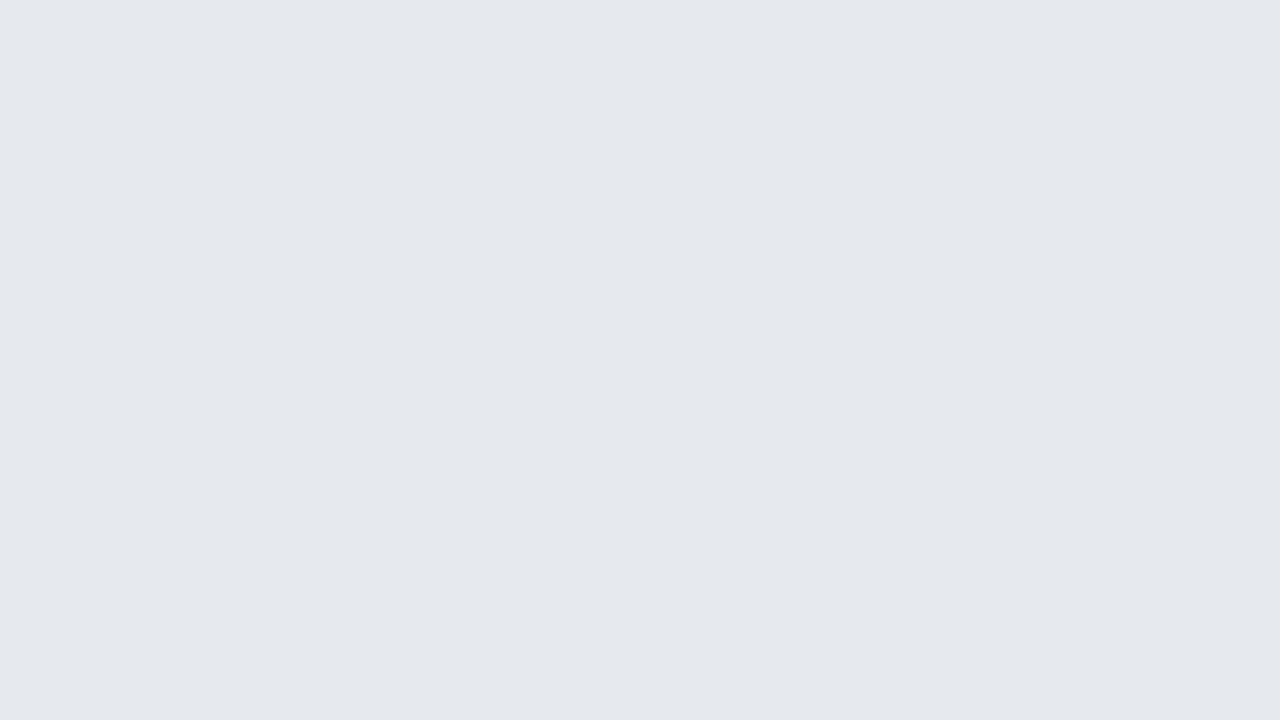

Waited 500ms for sub-category selection to process
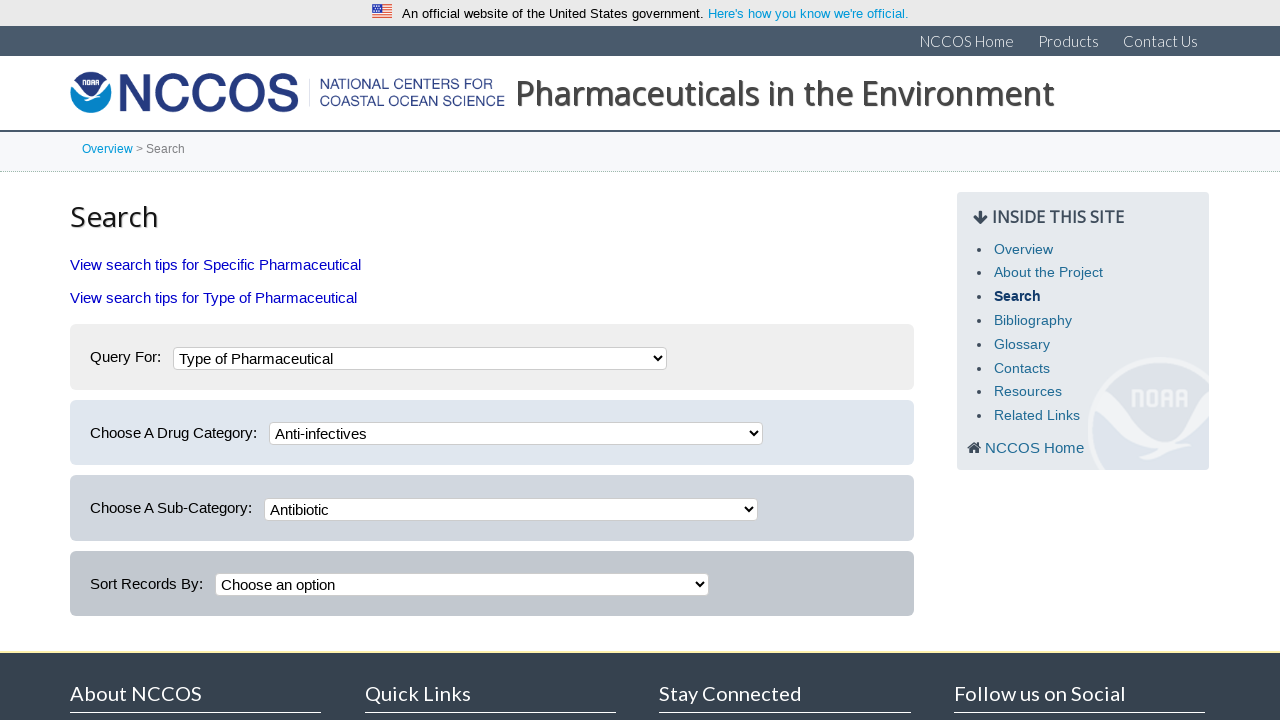

Sort-by dropdown found and options retrieved
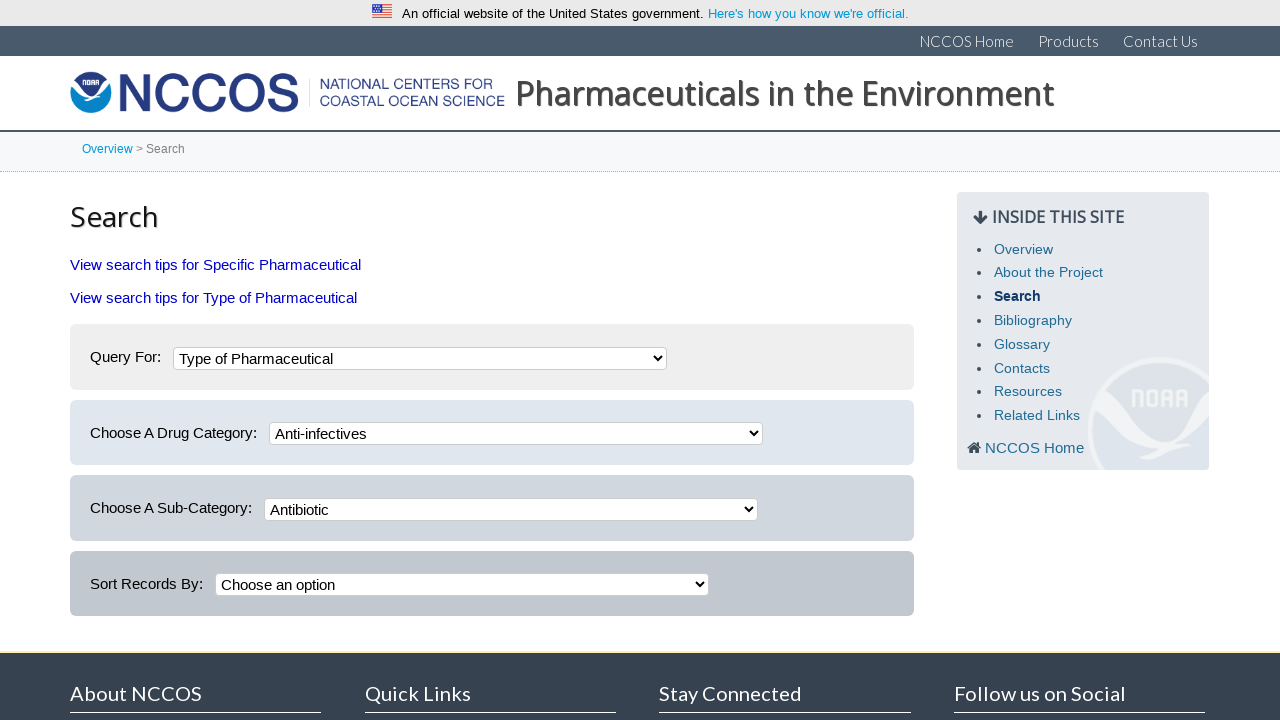

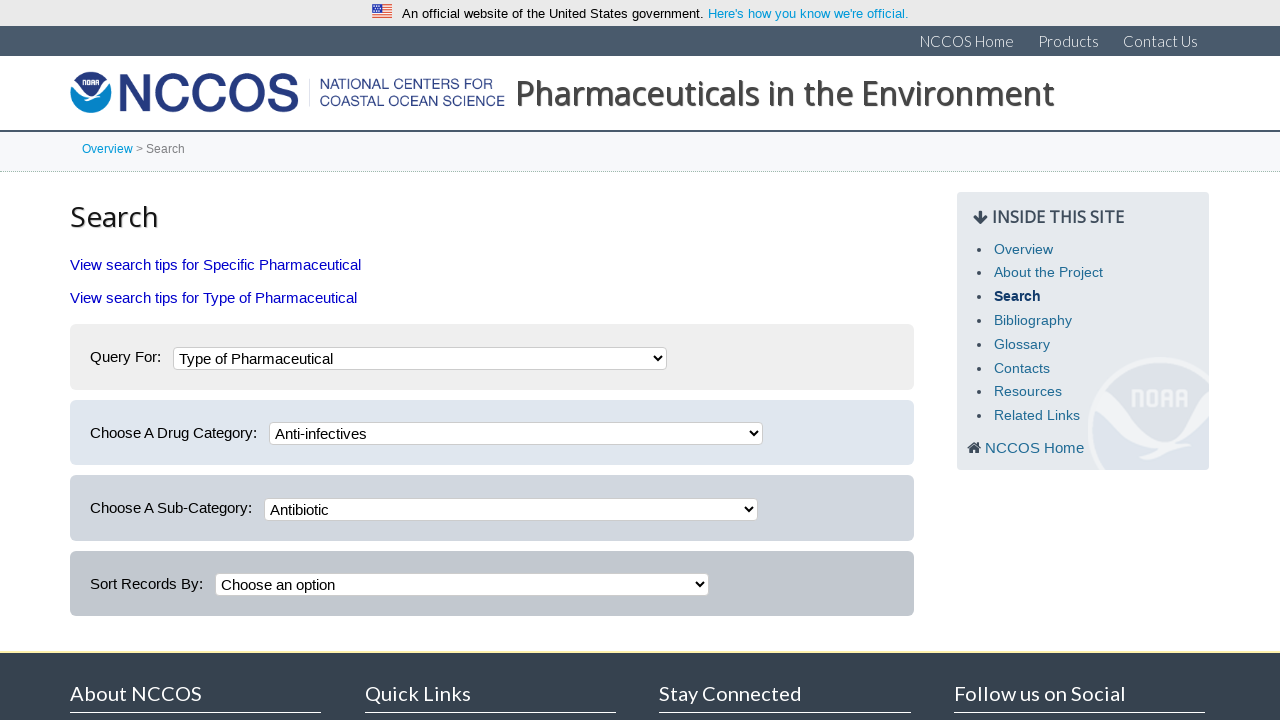